Navigates through nested frames, accessing the middle frame to retrieve text and then switching to the bottom frame to perform a double-click action

Starting URL: https://the-internet.herokuapp.com/nested_frames

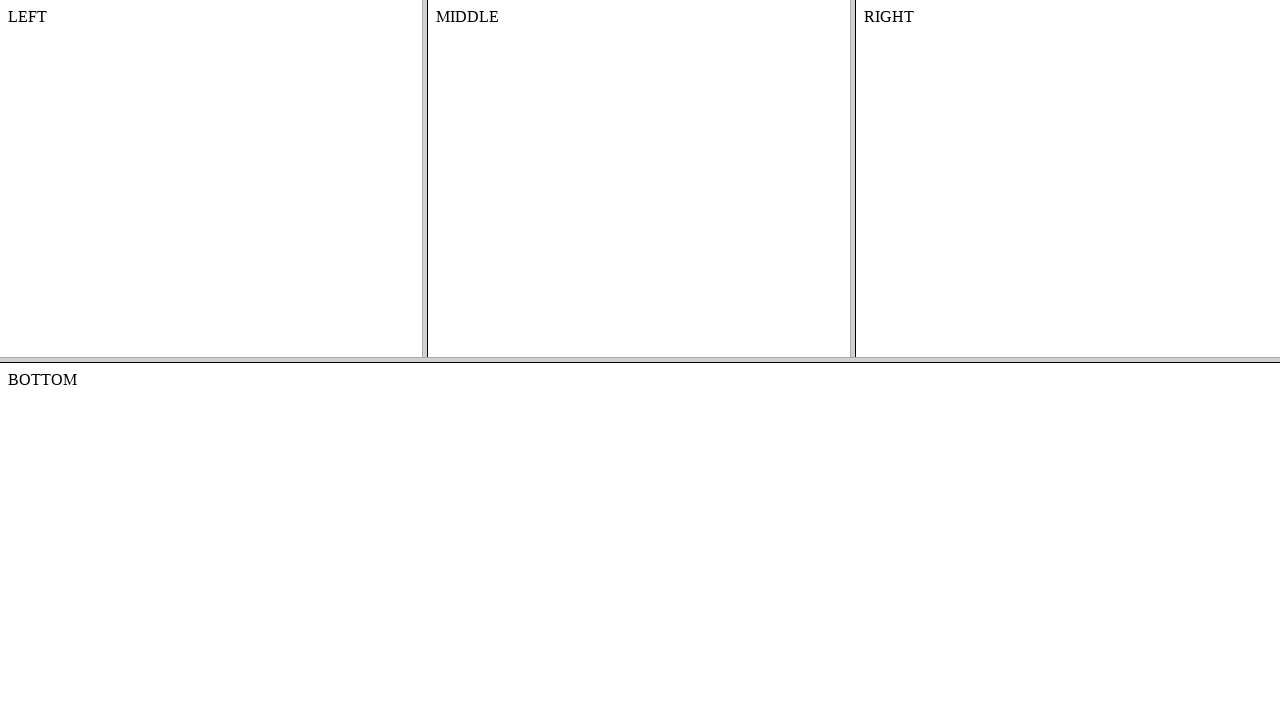

Located top frame element
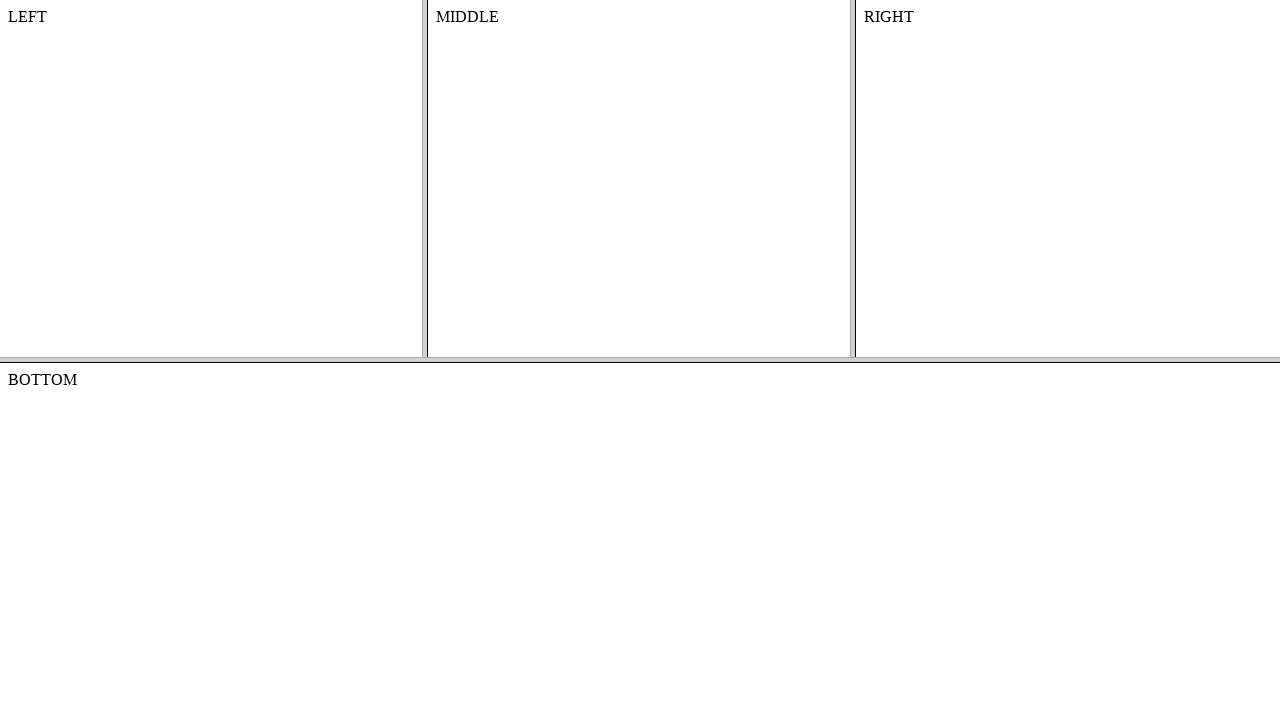

Located middle frame nested within top frame
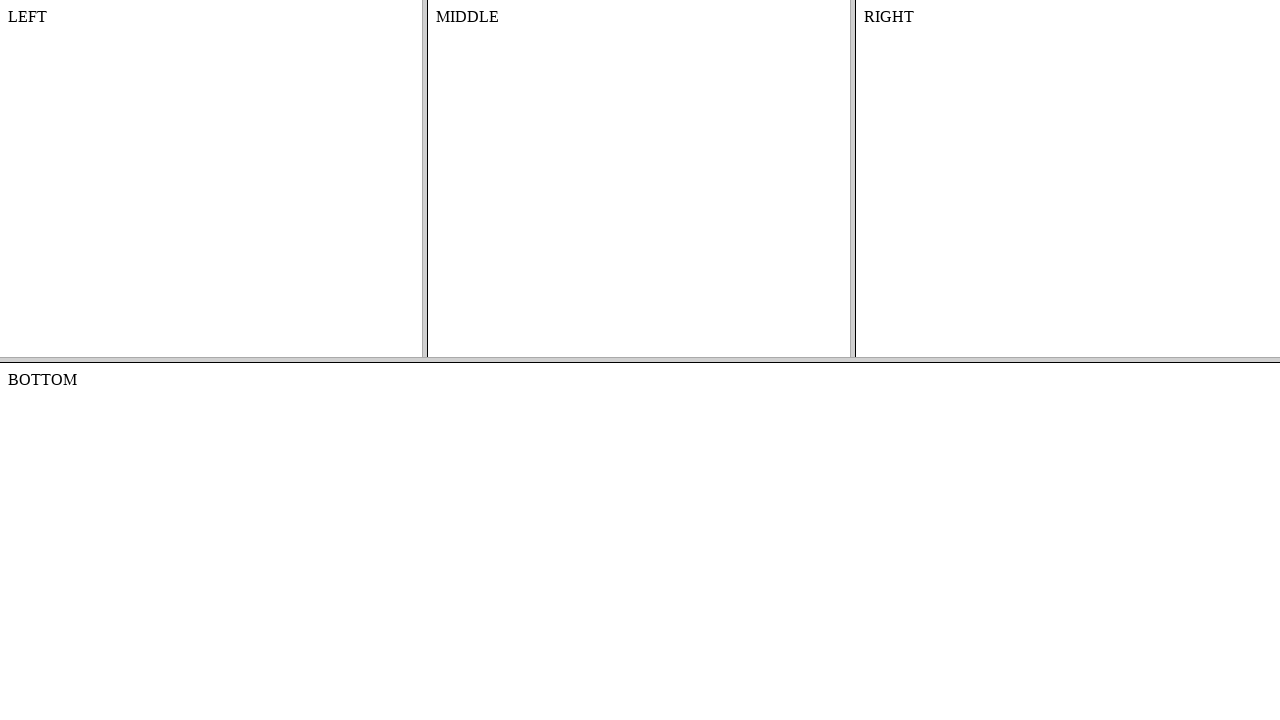

Retrieved text from middle frame: MIDDLE
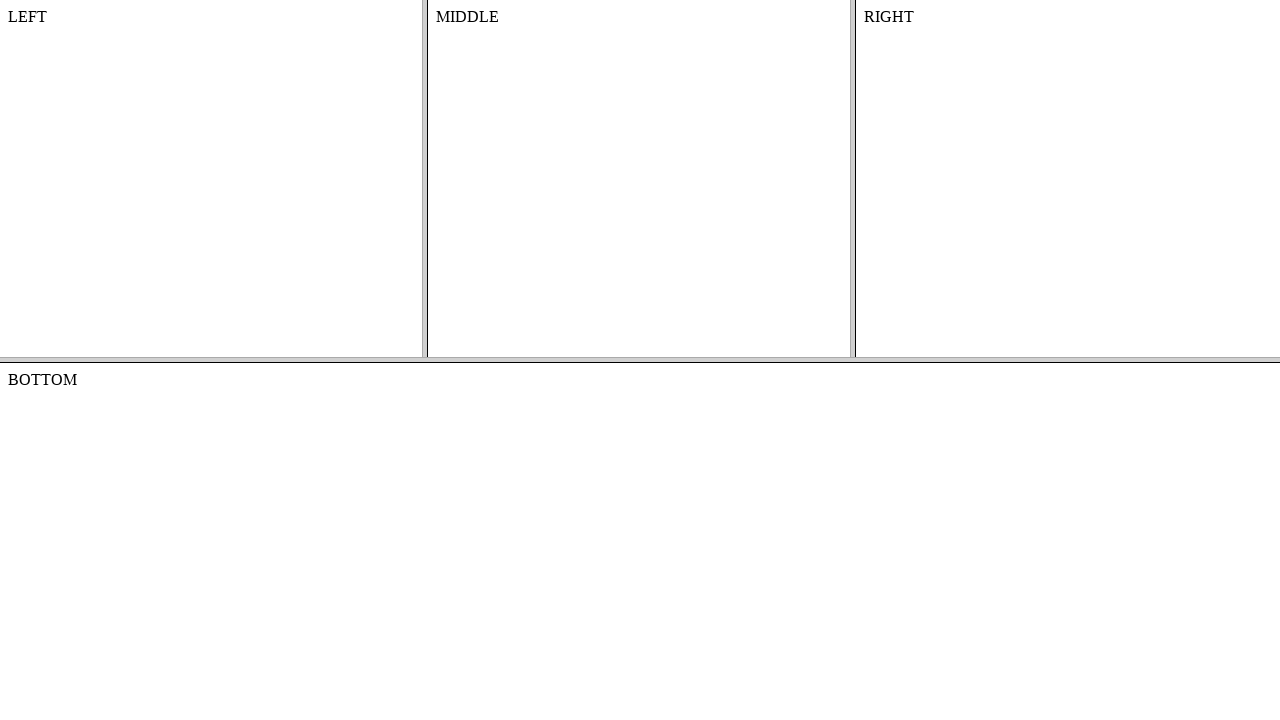

Located bottom frame element
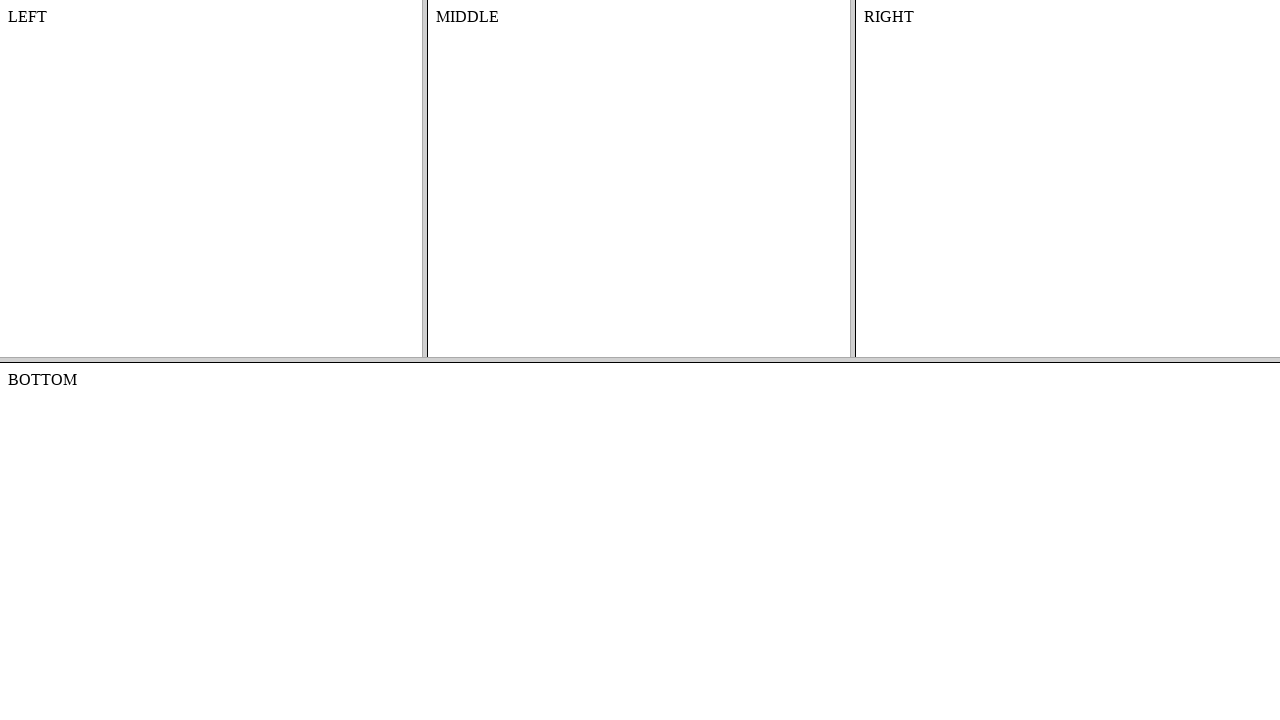

Performed double-click action on bottom frame body at (640, 542) on frame[name='frame-bottom'] >> internal:control=enter-frame >> body
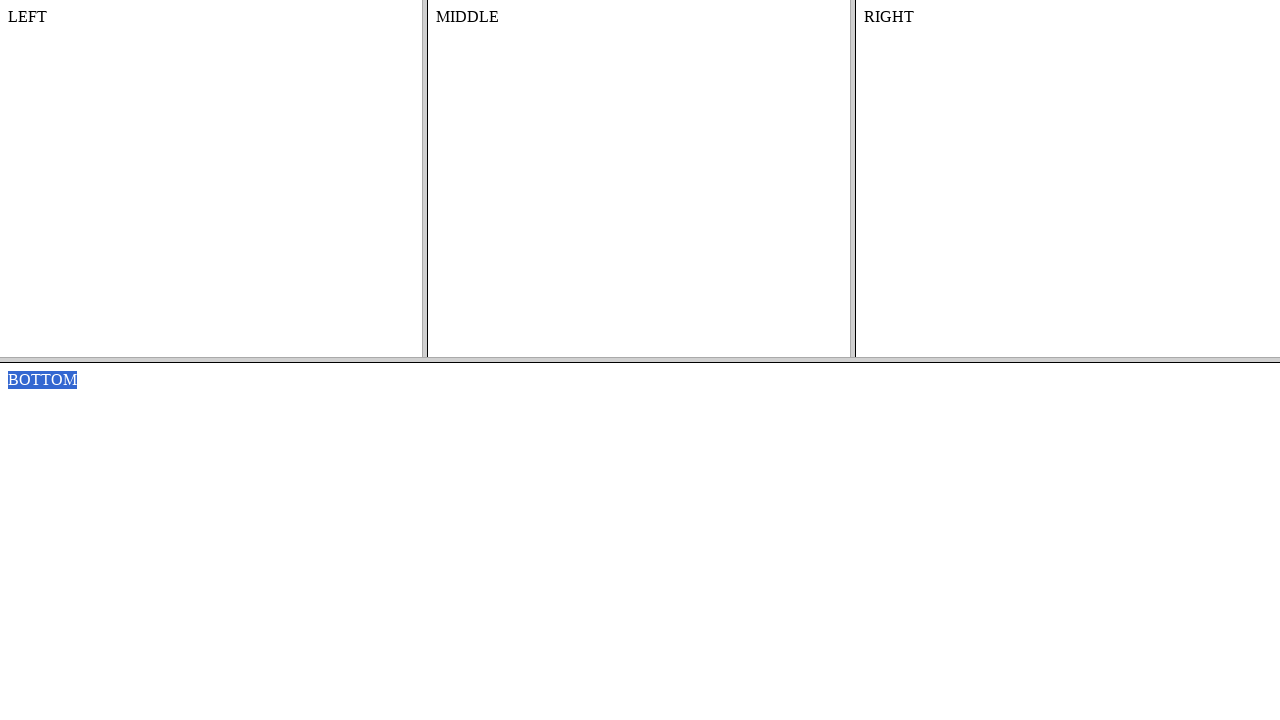

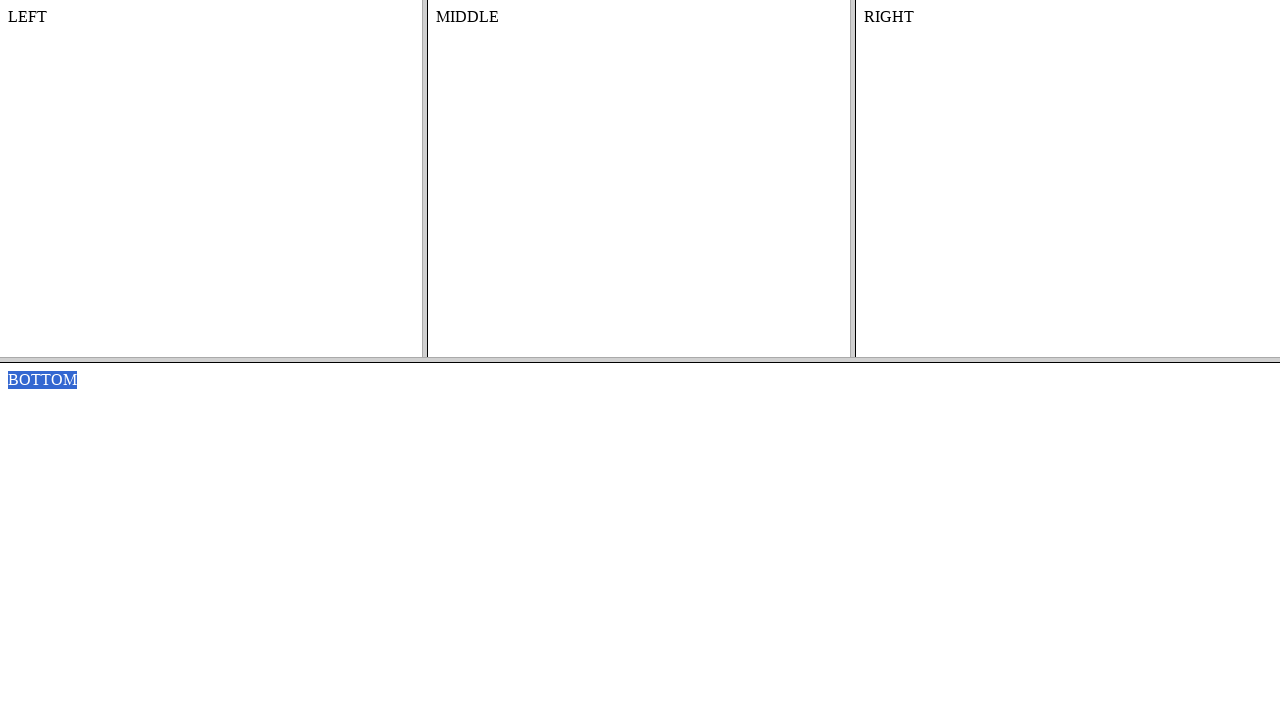